Tests registration form variant 2 by attempting to fill form controls and submit

Starting URL: http://suninjuly.github.io/registration2.html

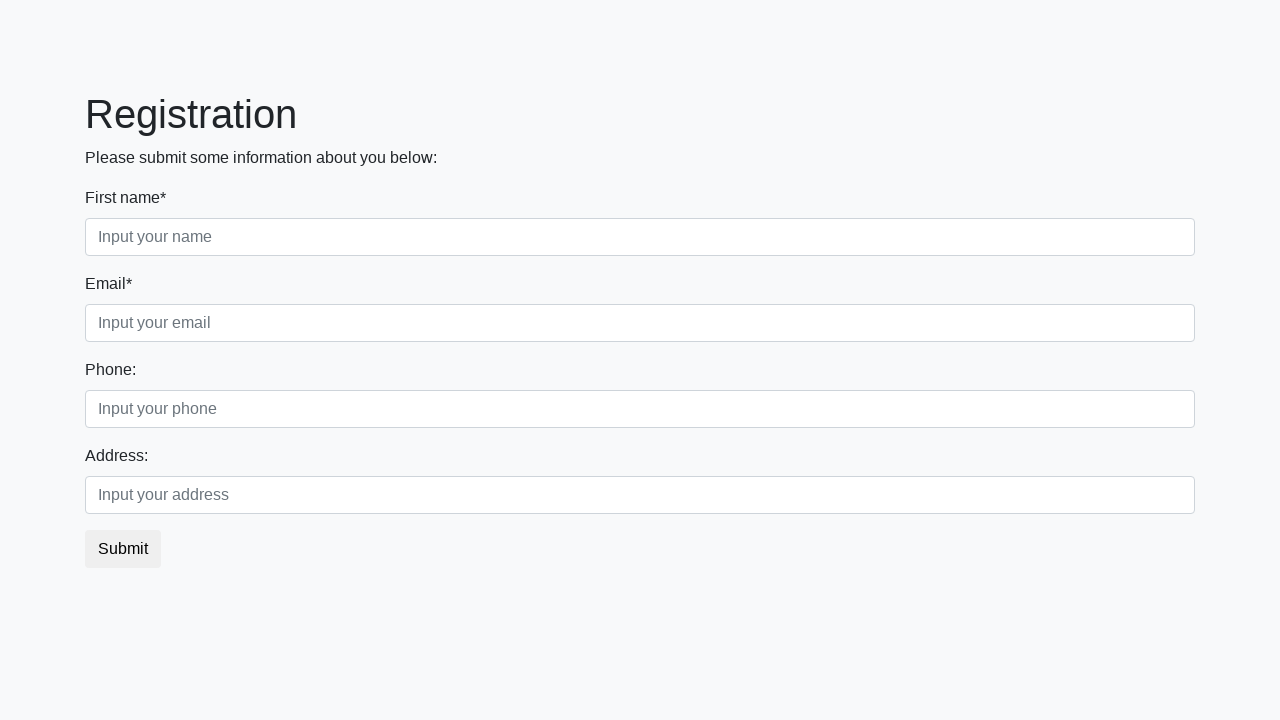

Attempted to fill compound class form control with 'f' on .form-control.second
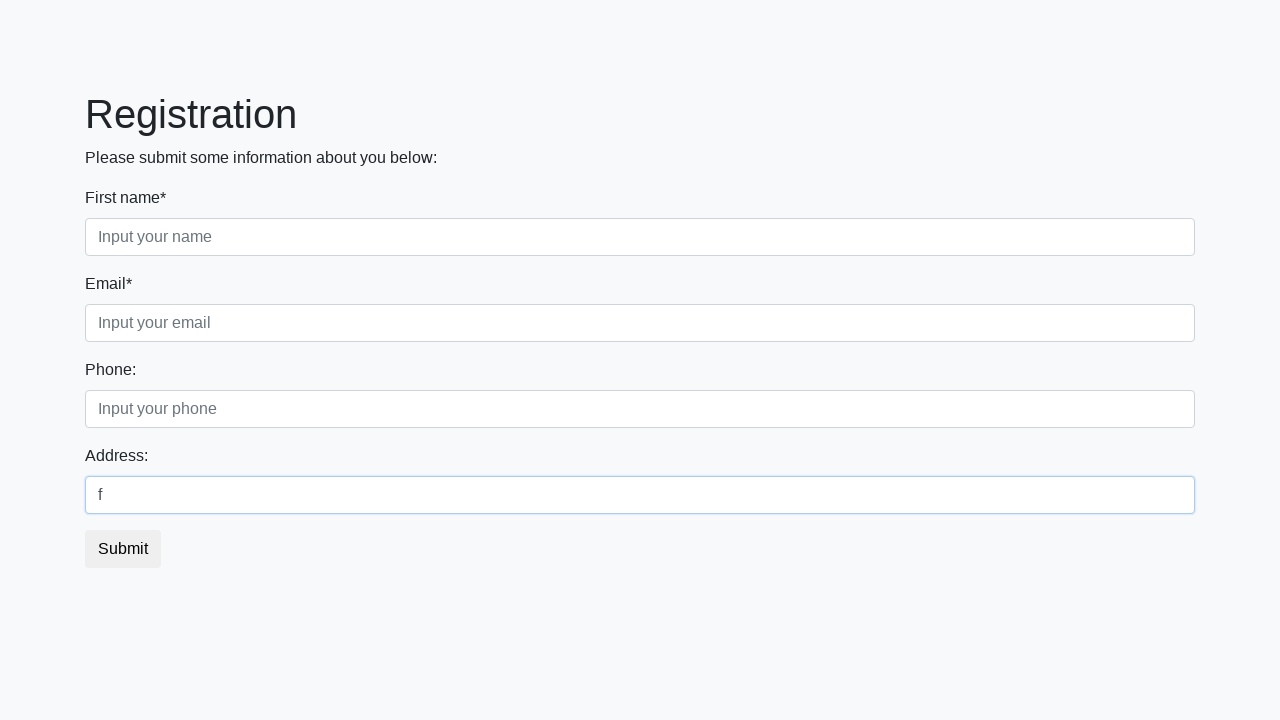

Filled a form control field with 'f'
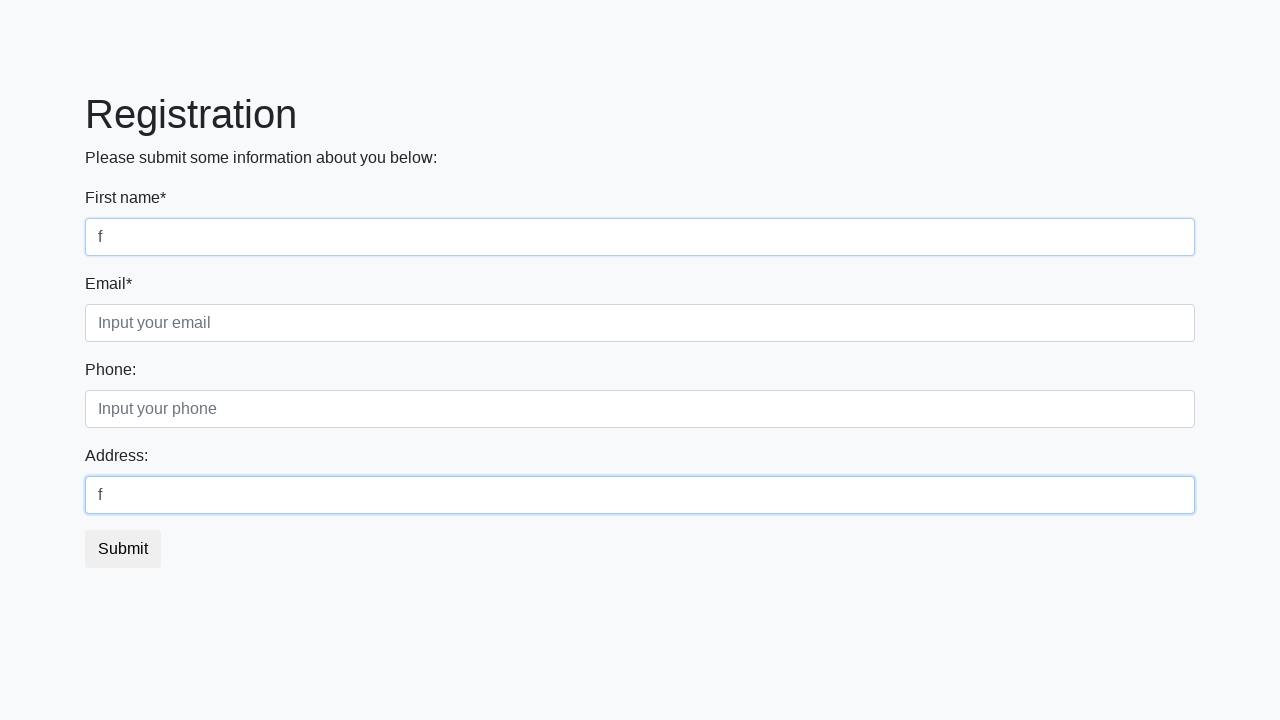

Filled a form control field with 'f'
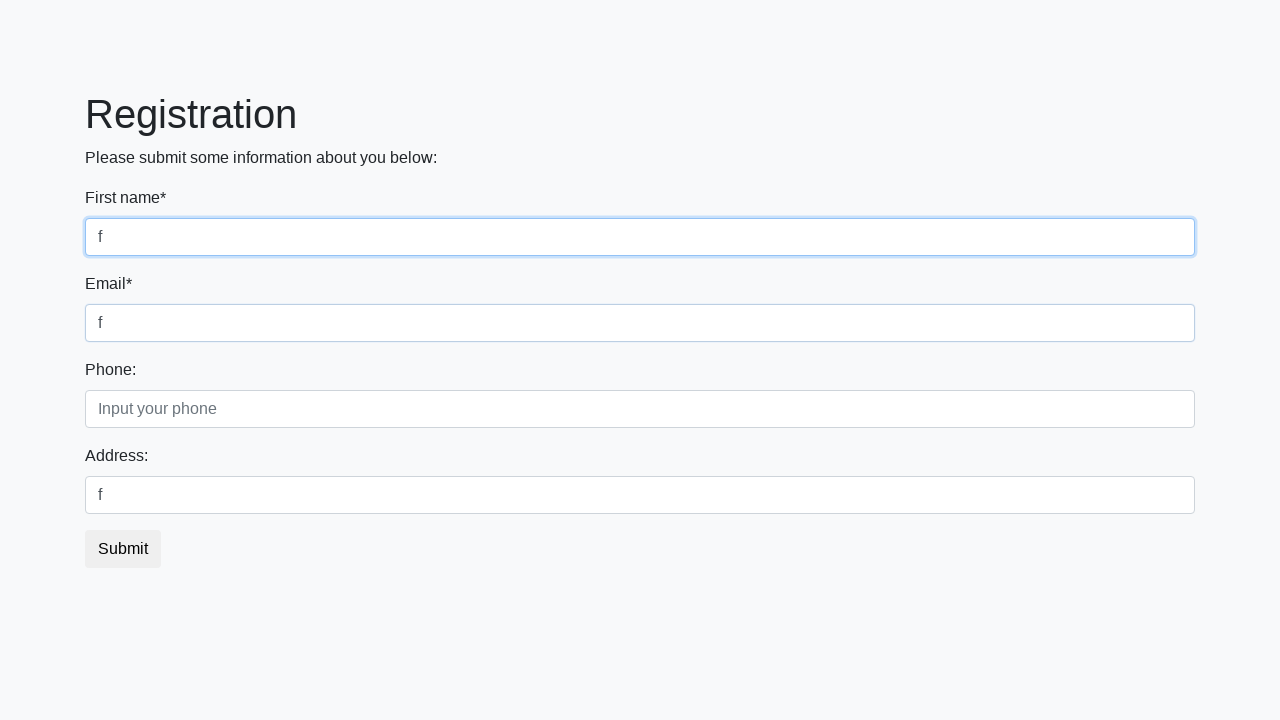

Filled a form control field with 'f'
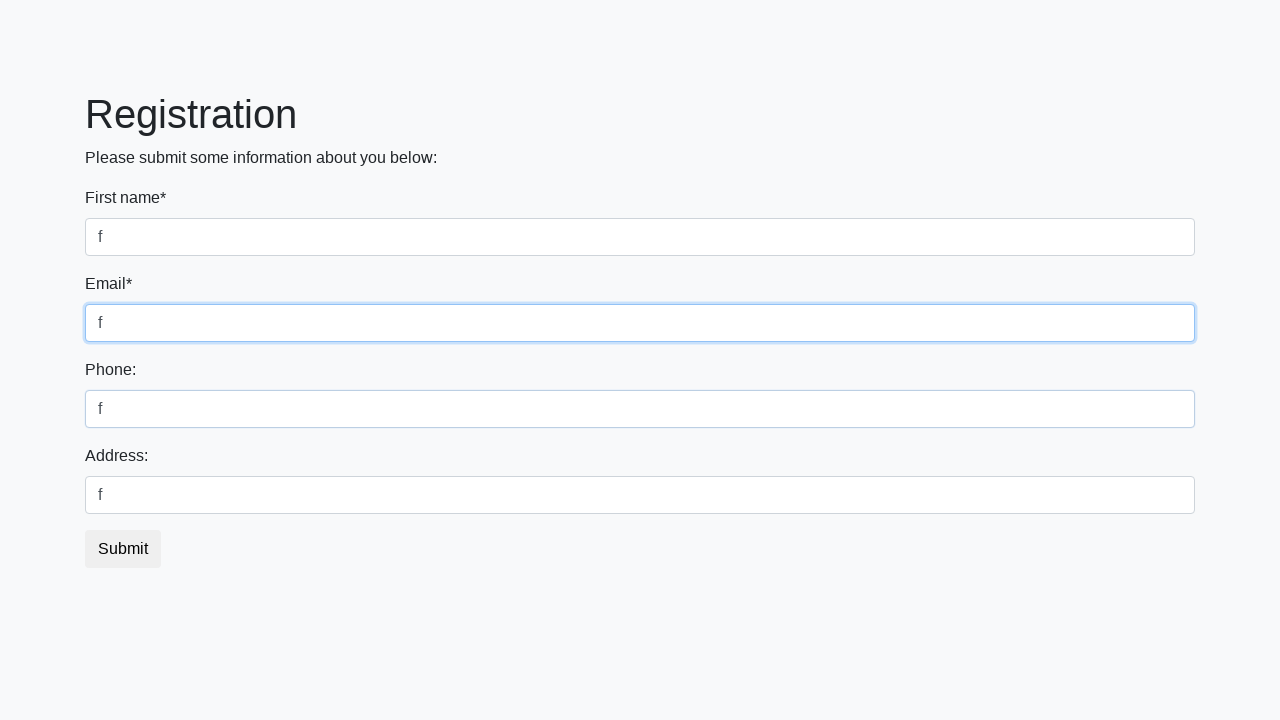

Filled a form control field with 'f'
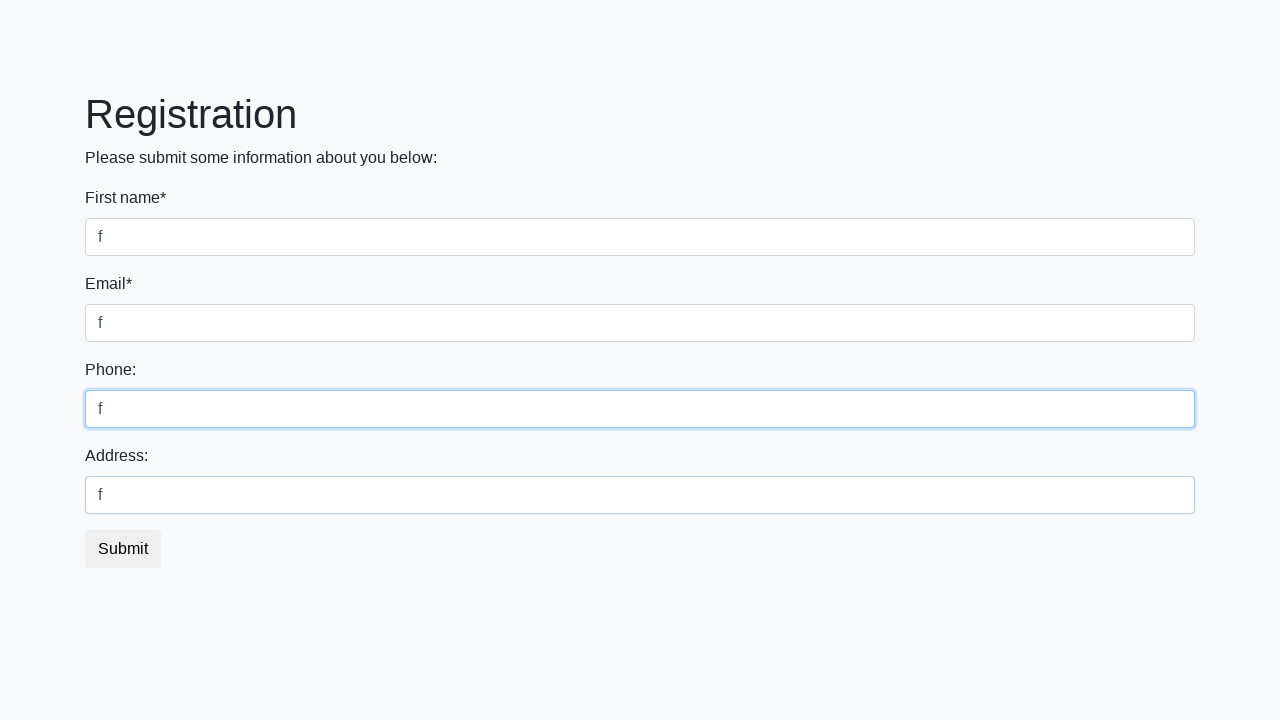

Clicked submit button at (123, 549) on button.btn.btn-default
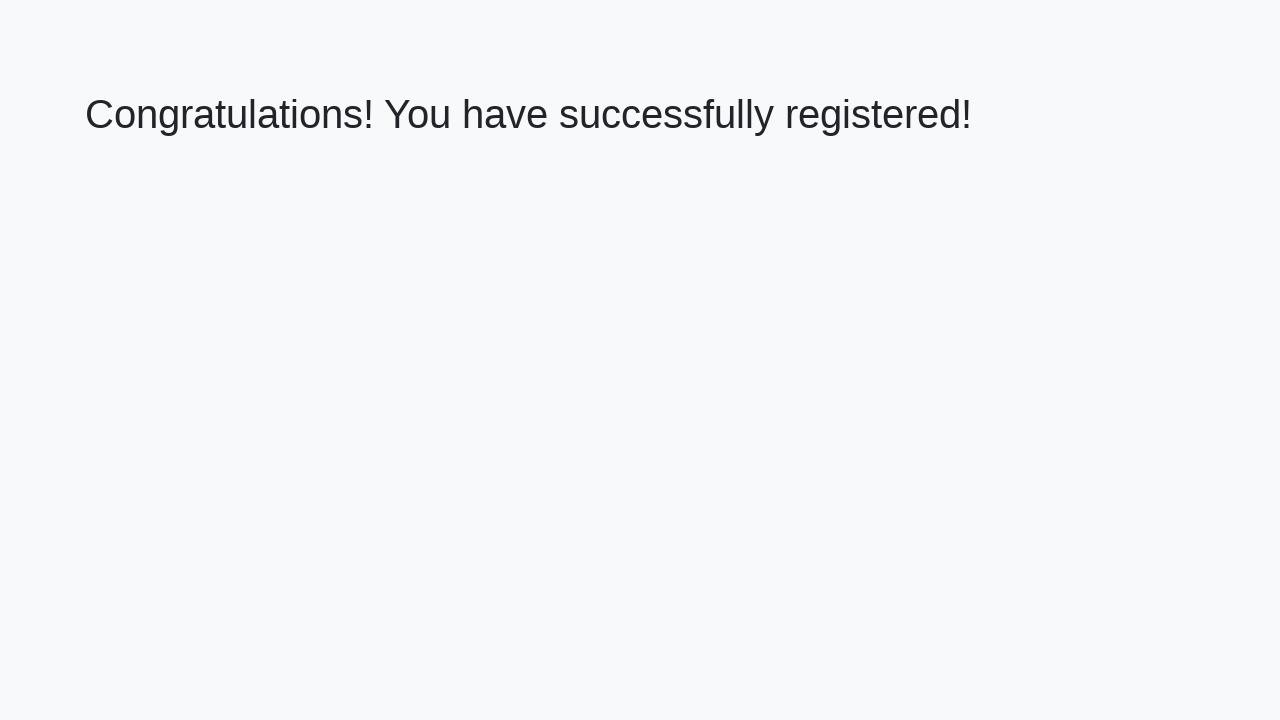

Success heading loaded
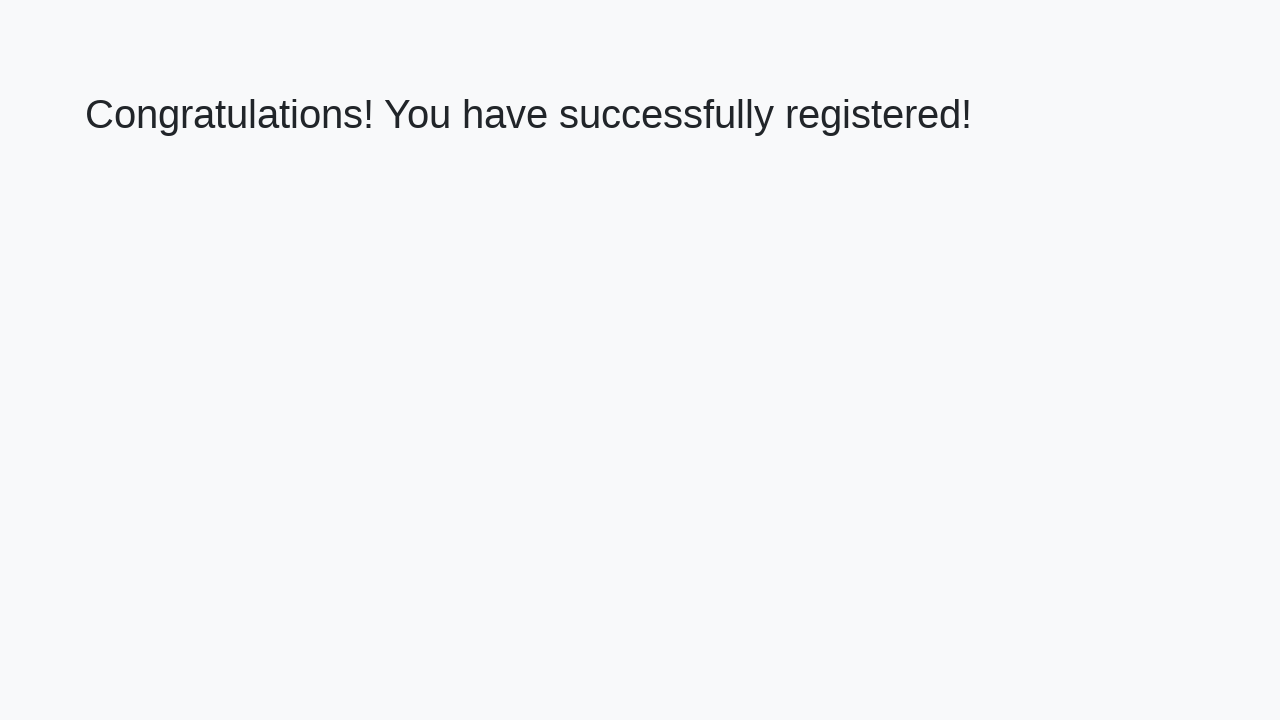

Verified success message: 'Congratulations! You have successfully registered!'
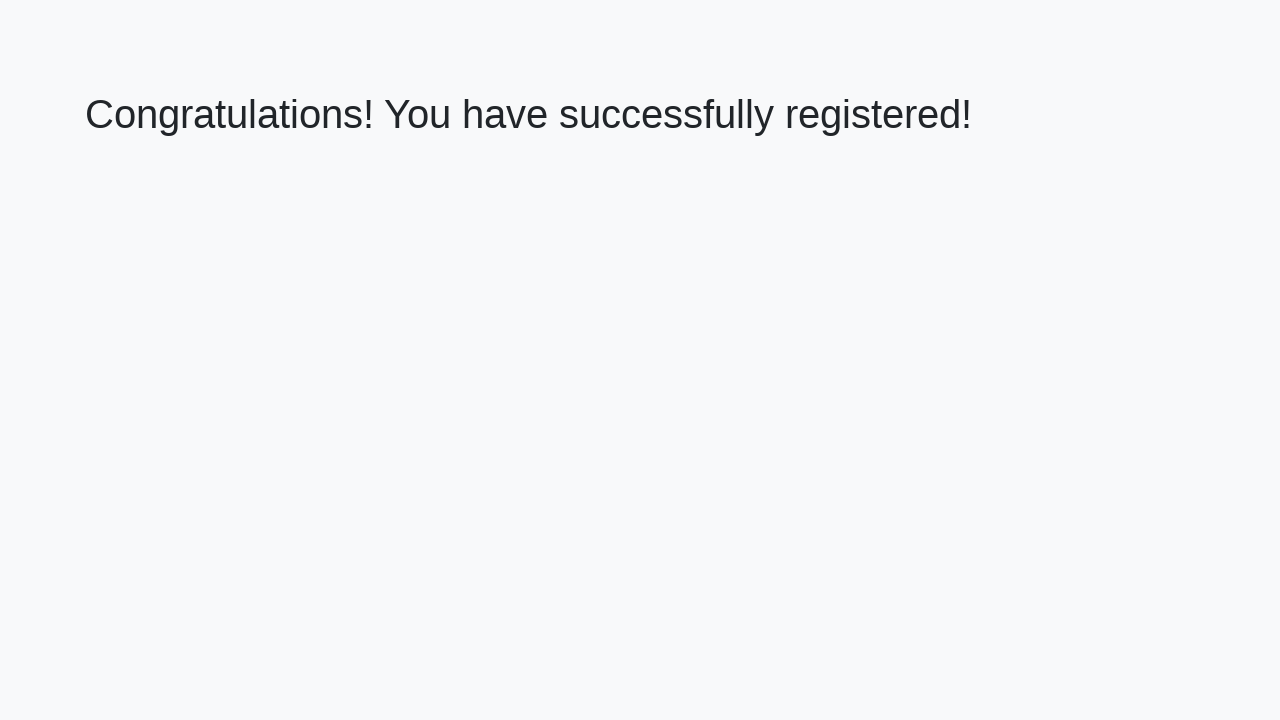

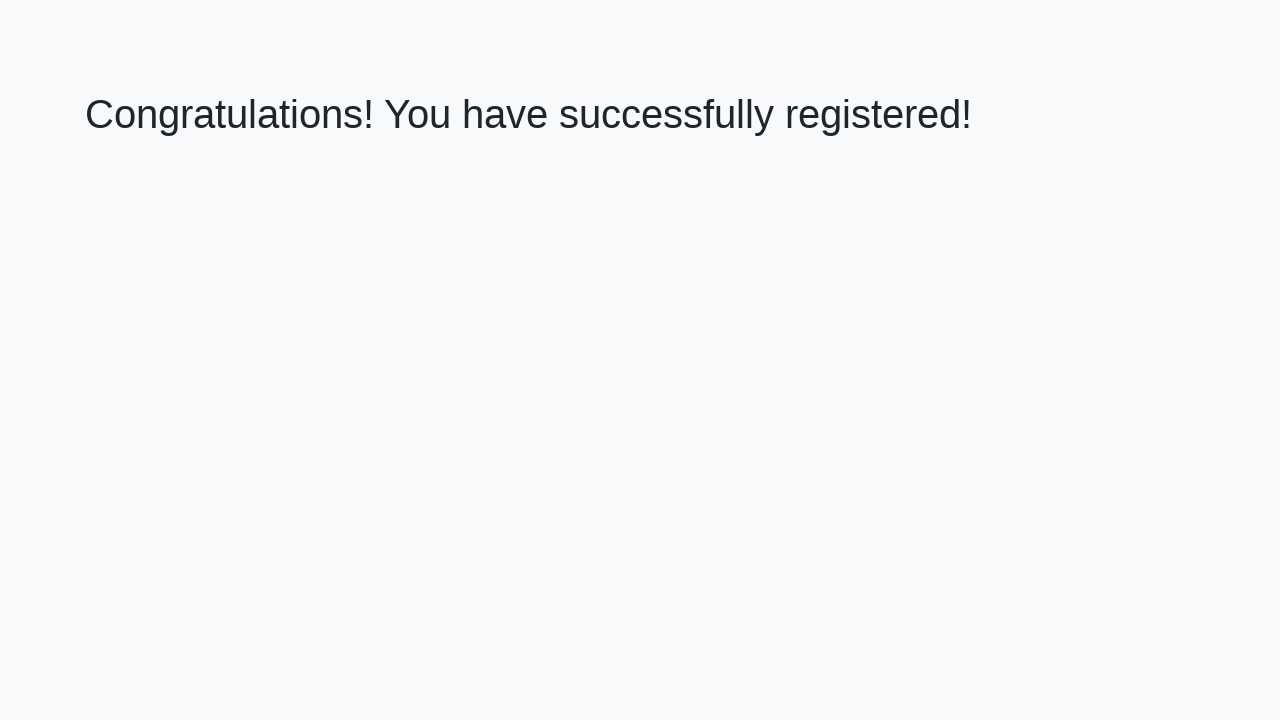